Tests window/tab switching functionality by clicking a link that opens a new window and verifying the title of the new window

Starting URL: https://the-internet.herokuapp.com/windows

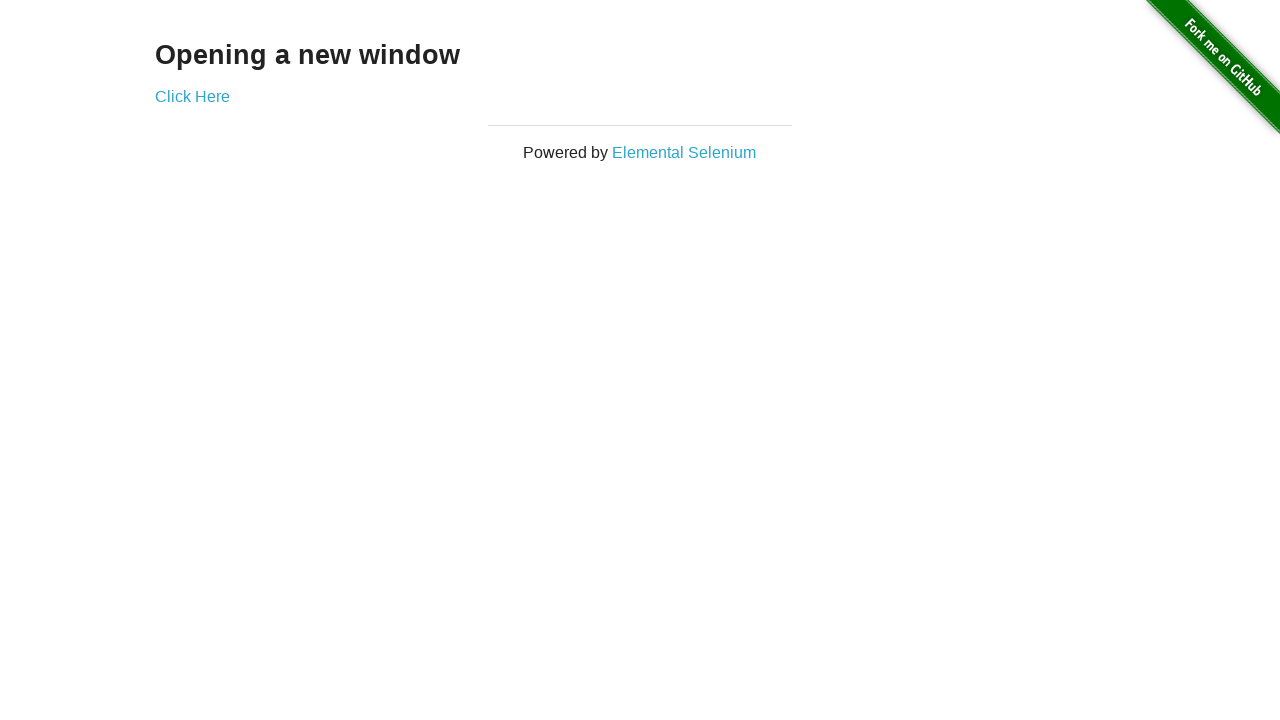

Clicked 'Click Here' link to open new window at (192, 96) on text=Click Here
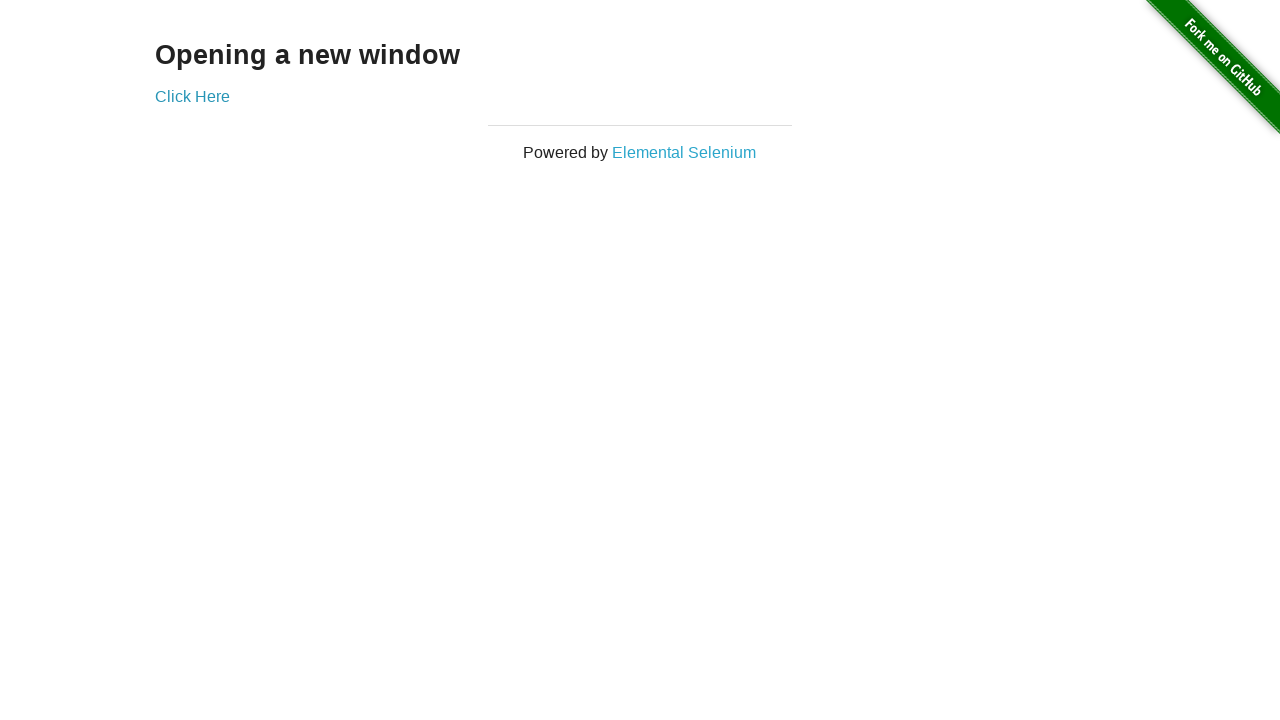

Clicked 'Click Here' link and captured new page/tab at (192, 96) on text=Click Here
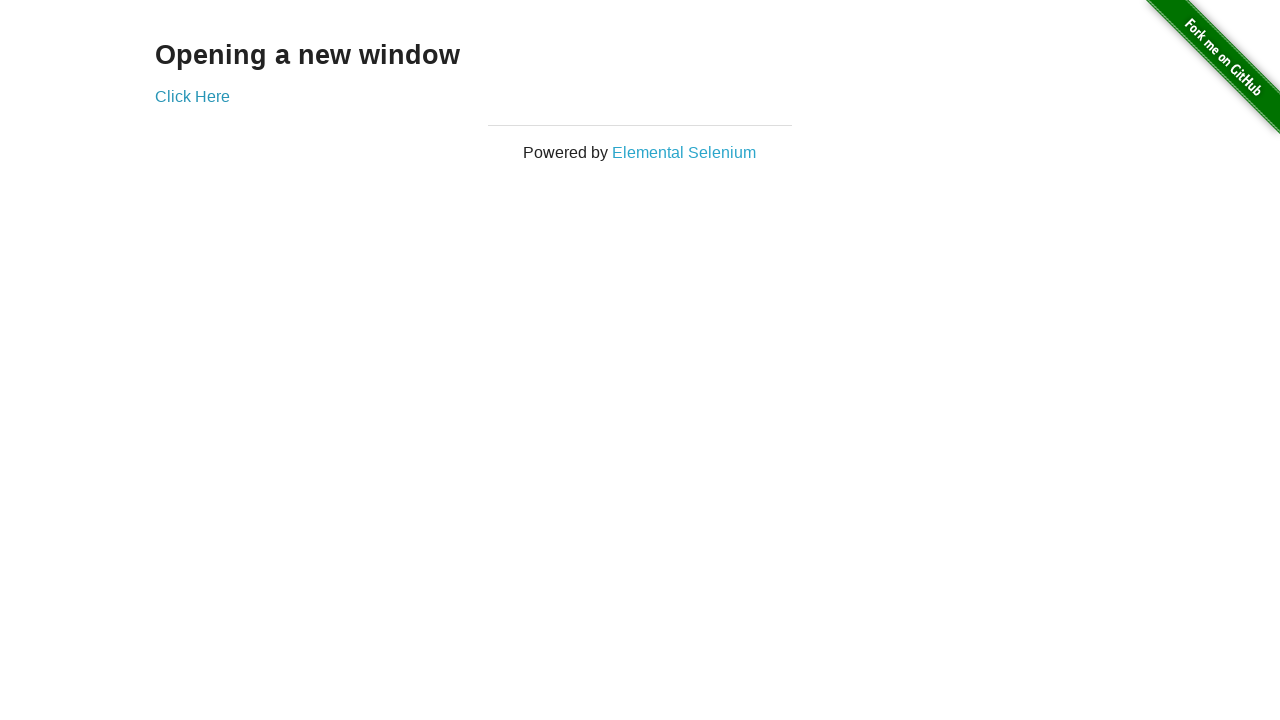

New page/tab object obtained
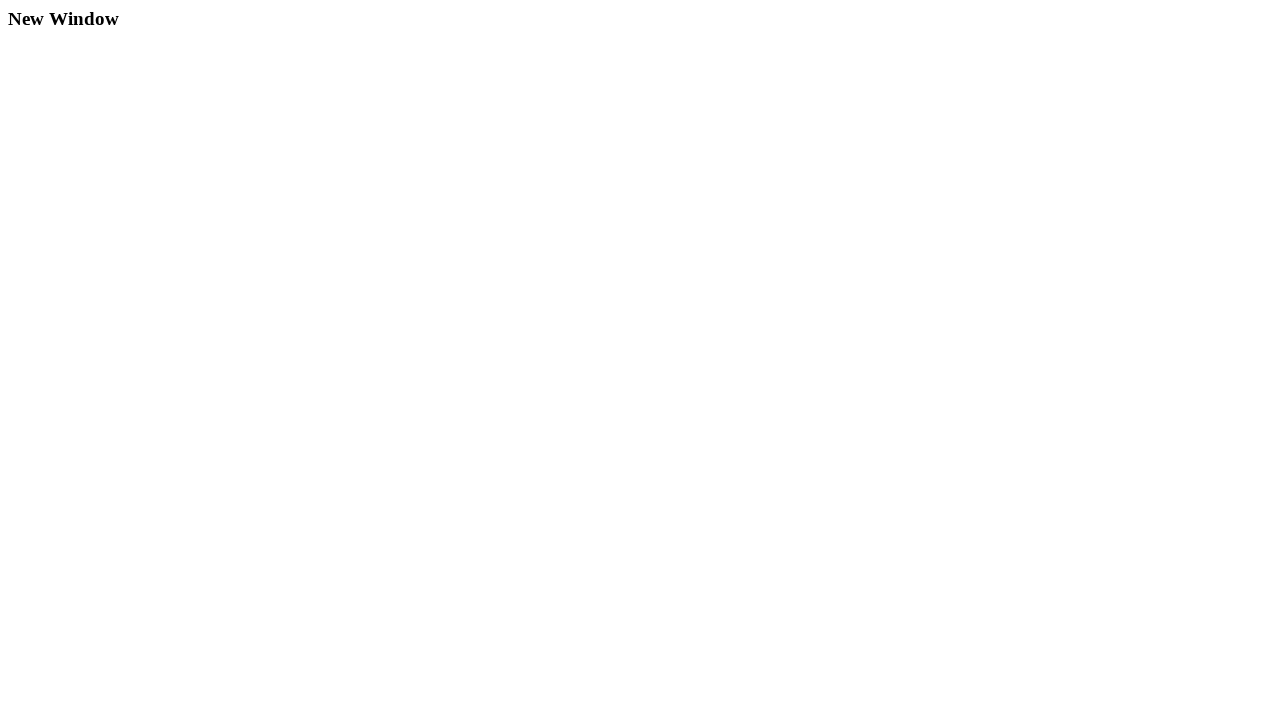

Waited for new page to load completely
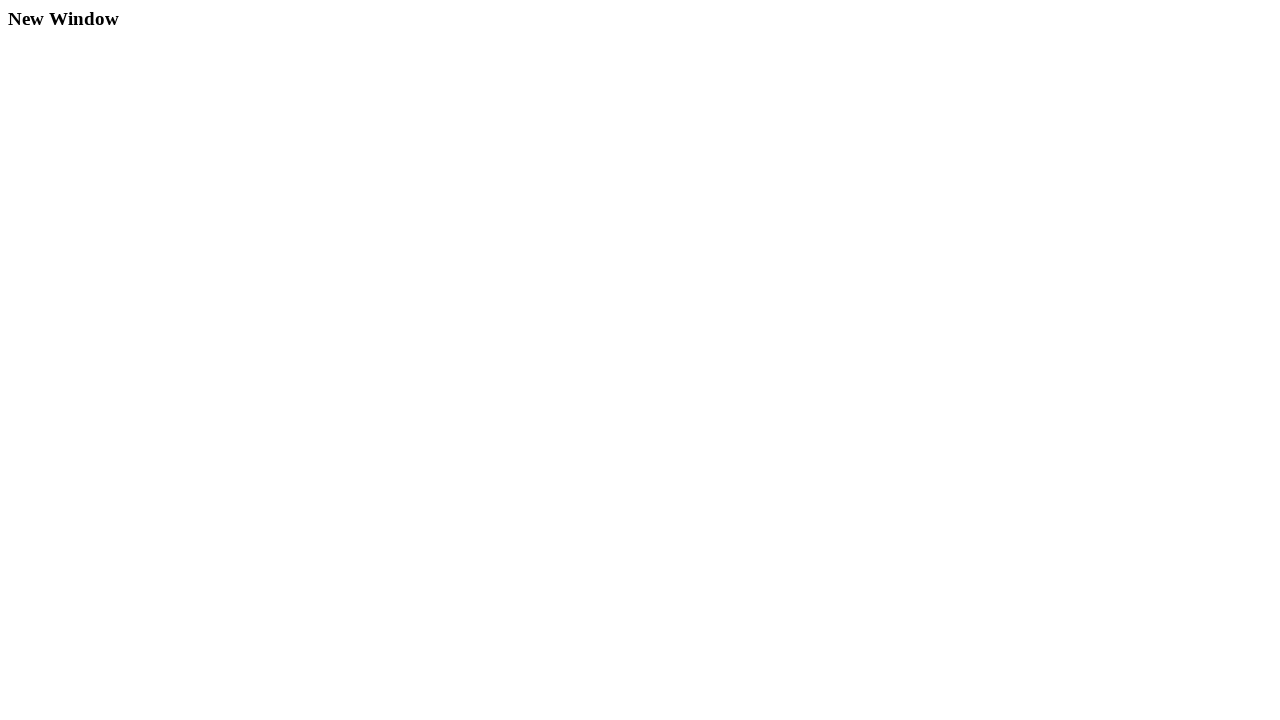

Verified new window title is 'New Window'
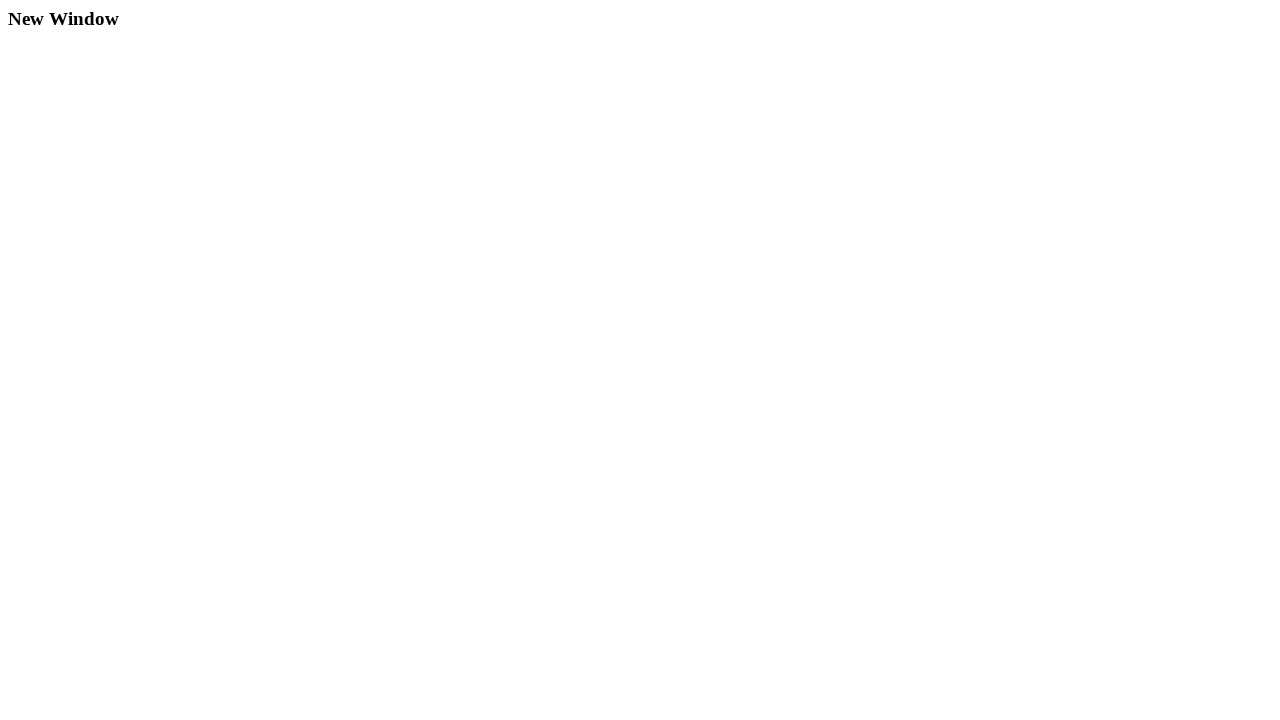

Verified new window title is not 'The Internet'
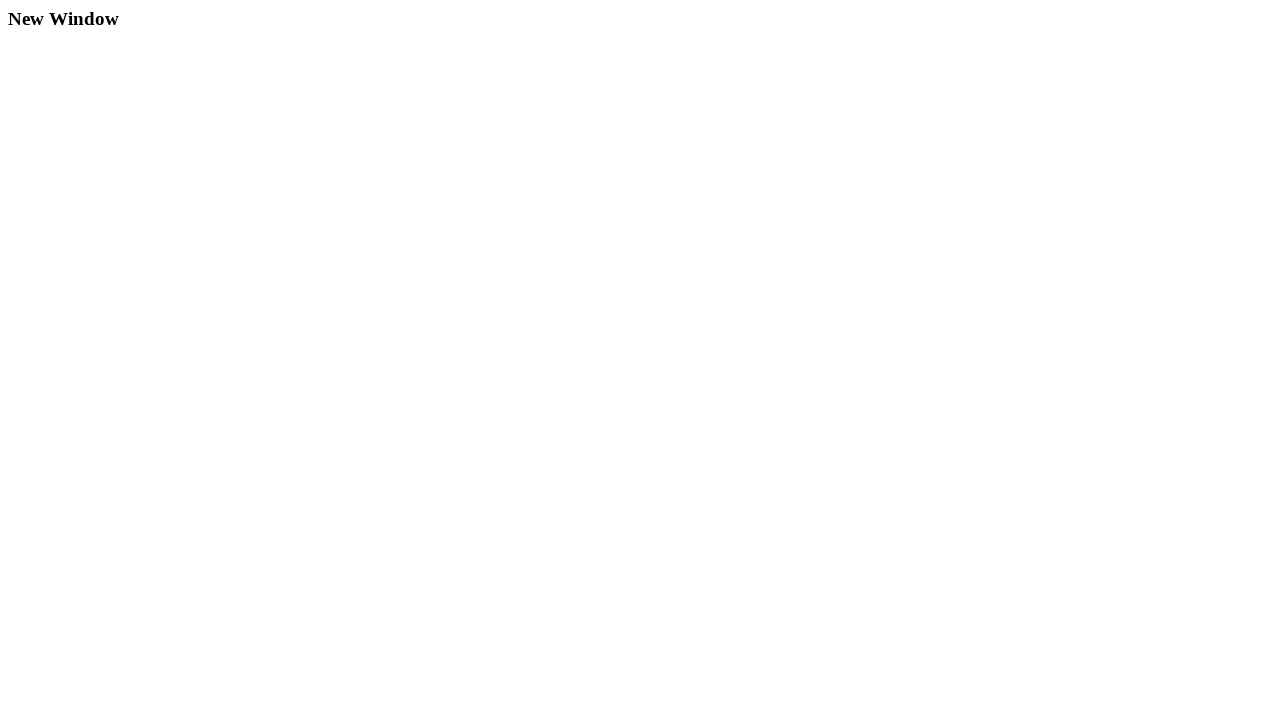

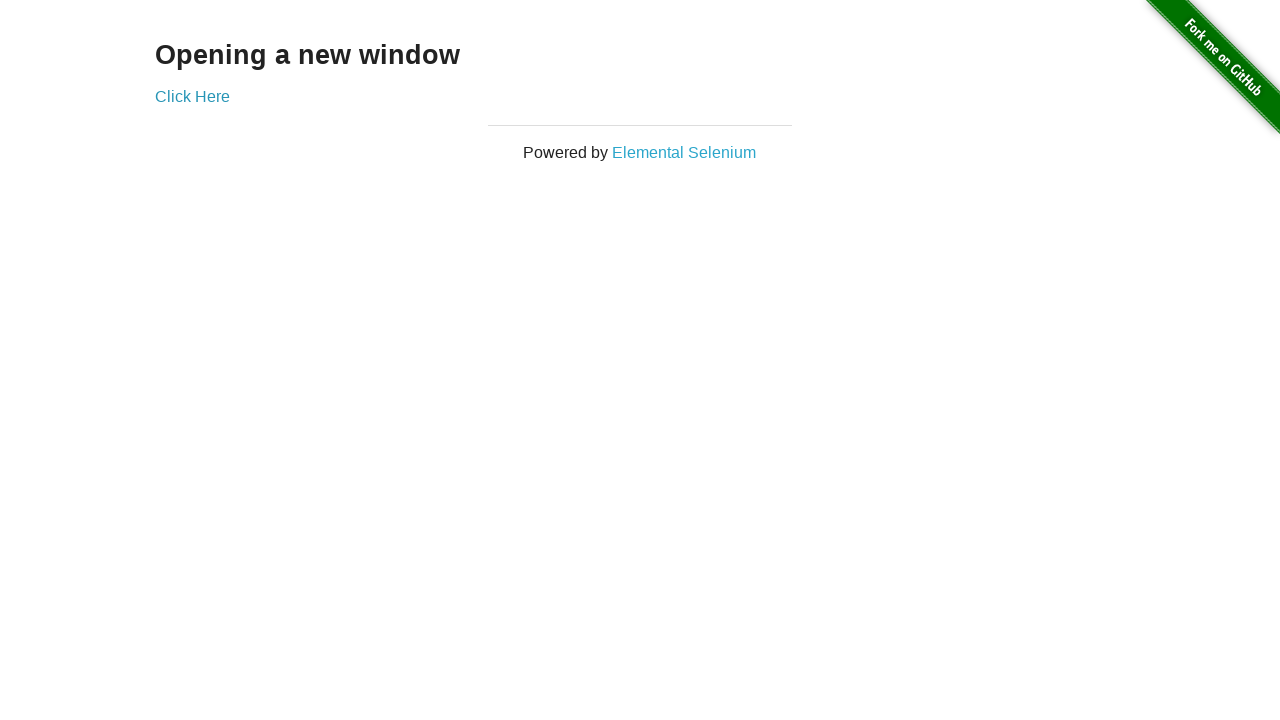